Tests that a todo item is removed when edited to an empty string

Starting URL: https://demo.playwright.dev/todomvc

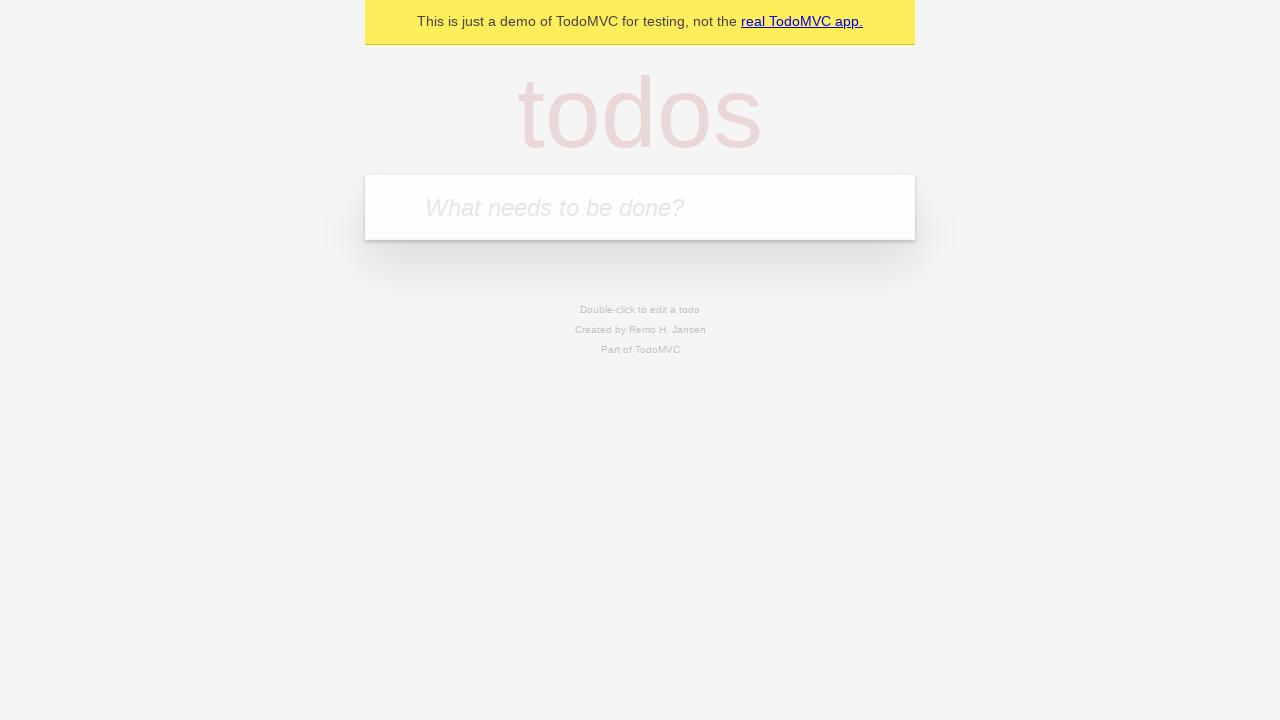

Filled todo input with 'buy some cheese' on internal:attr=[placeholder="What needs to be done?"i]
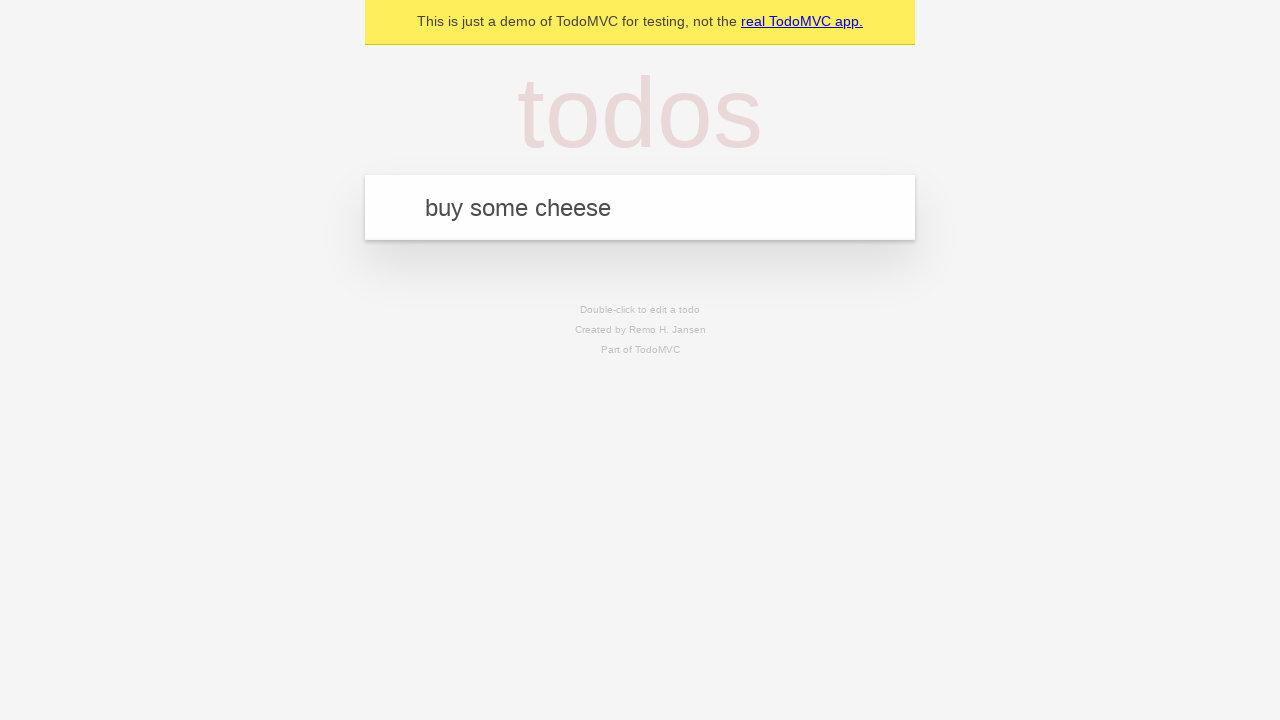

Pressed Enter to create todo item 'buy some cheese' on internal:attr=[placeholder="What needs to be done?"i]
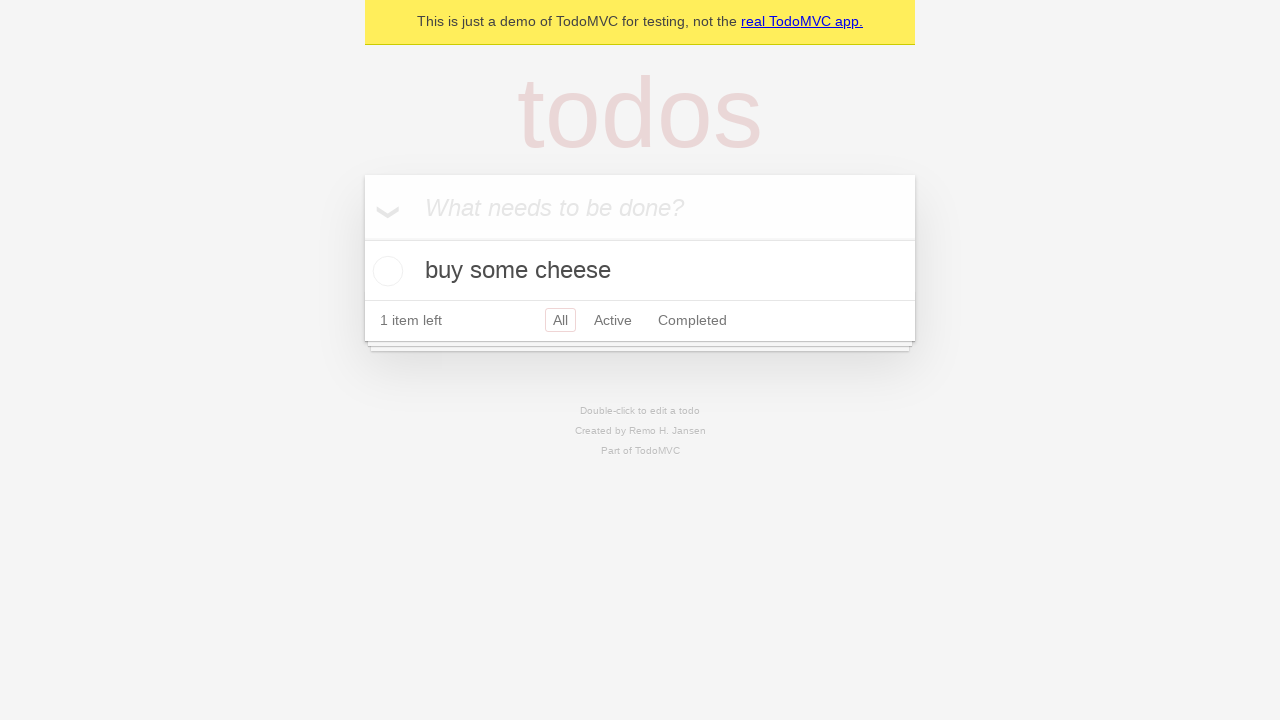

Filled todo input with 'feed the cat' on internal:attr=[placeholder="What needs to be done?"i]
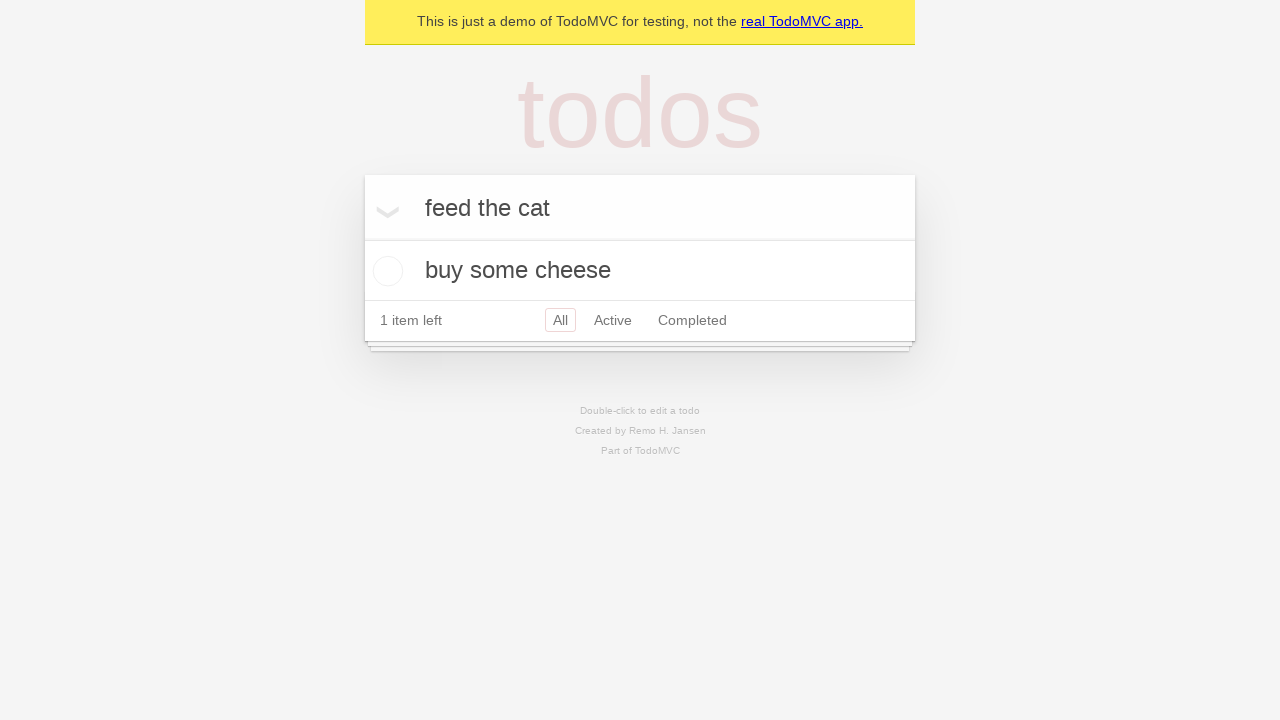

Pressed Enter to create todo item 'feed the cat' on internal:attr=[placeholder="What needs to be done?"i]
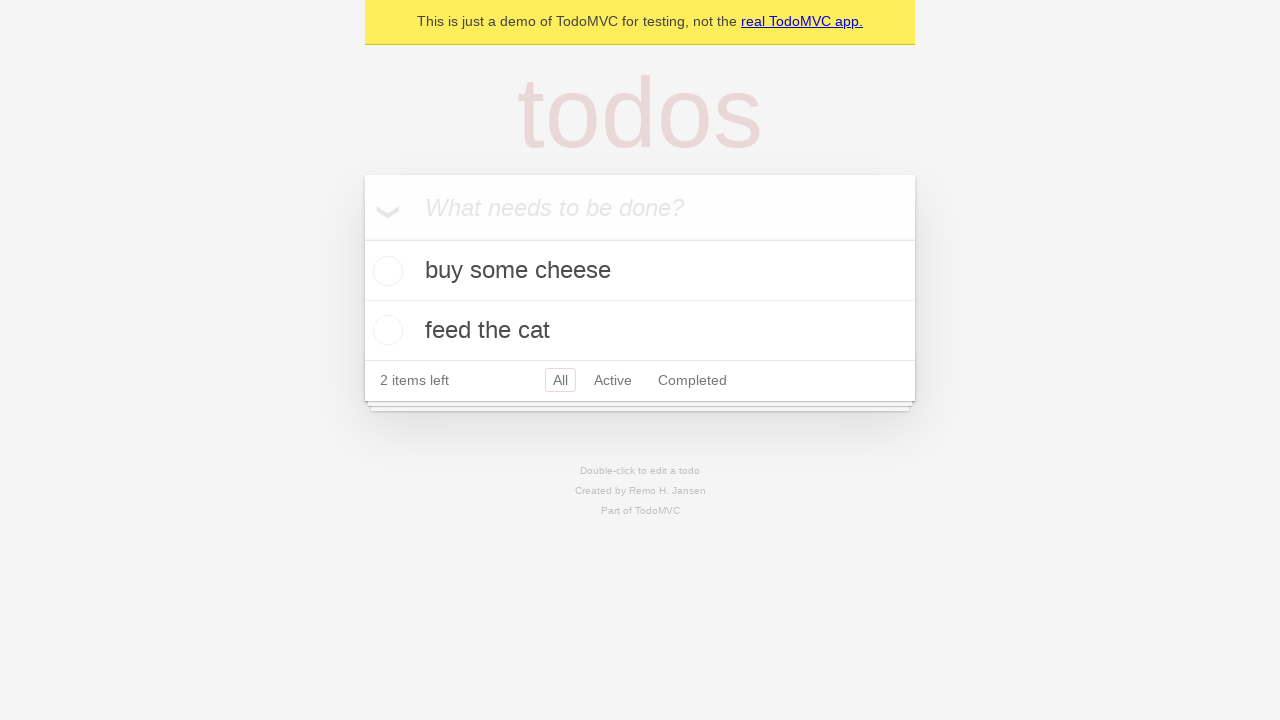

Filled todo input with 'book a doctors appointment' on internal:attr=[placeholder="What needs to be done?"i]
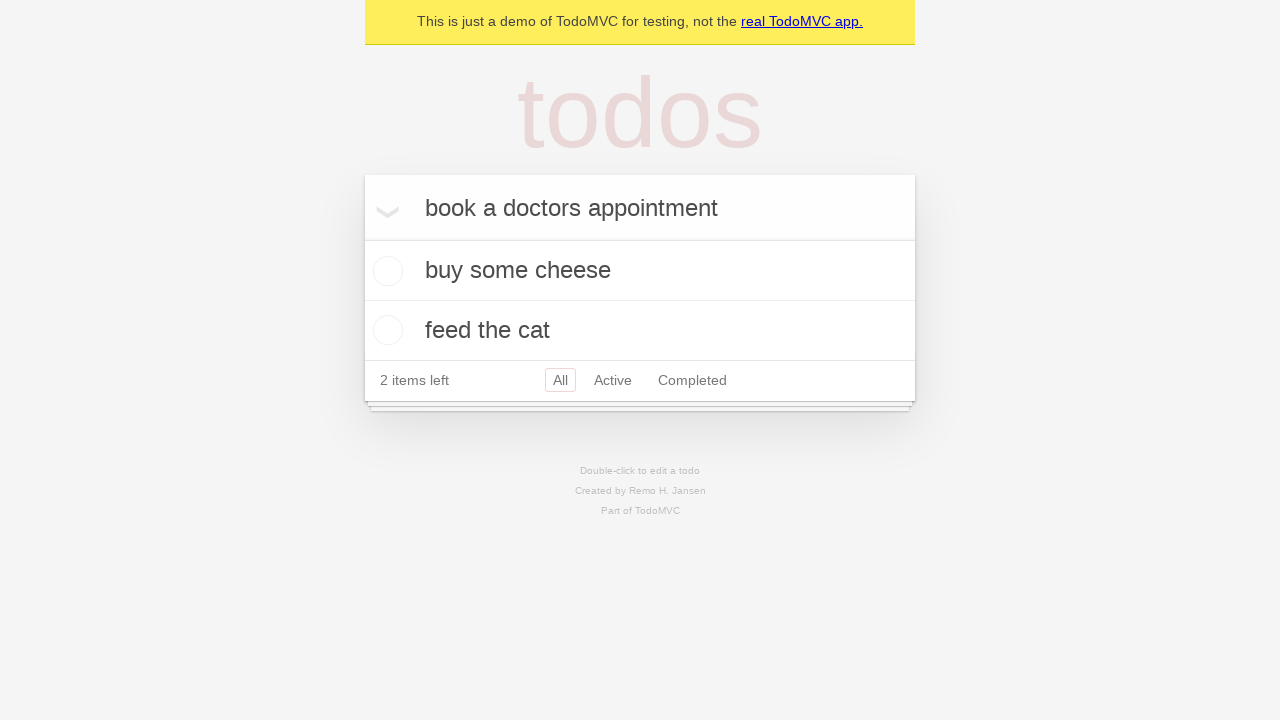

Pressed Enter to create todo item 'book a doctors appointment' on internal:attr=[placeholder="What needs to be done?"i]
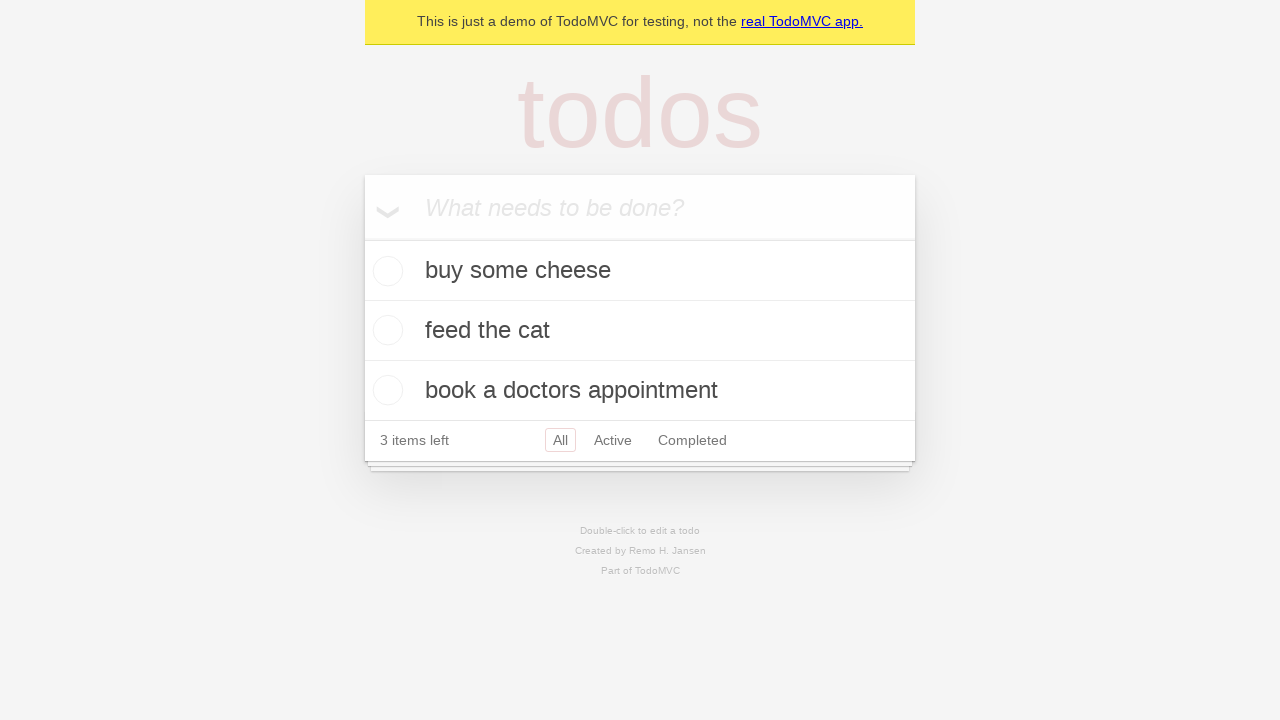

Double-clicked second todo item to enter edit mode at (640, 331) on internal:testid=[data-testid="todo-item"s] >> nth=1
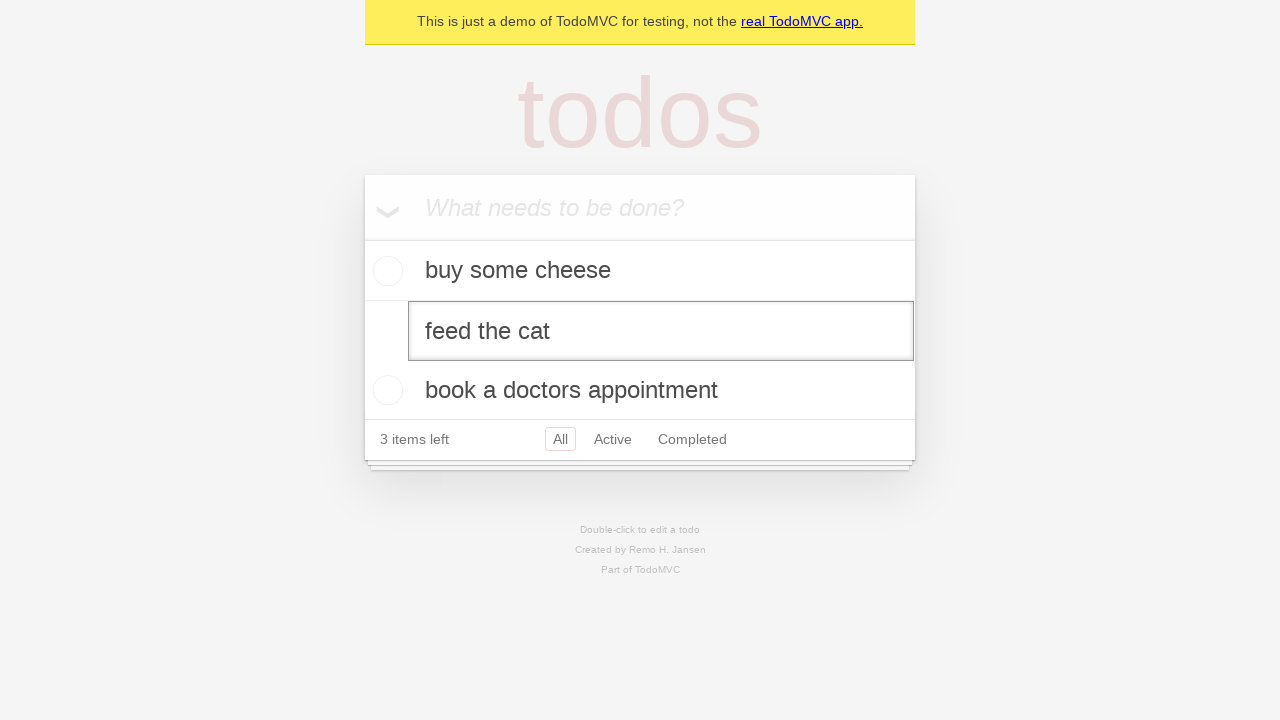

Cleared the text in the edit textbox on internal:testid=[data-testid="todo-item"s] >> nth=1 >> internal:role=textbox[nam
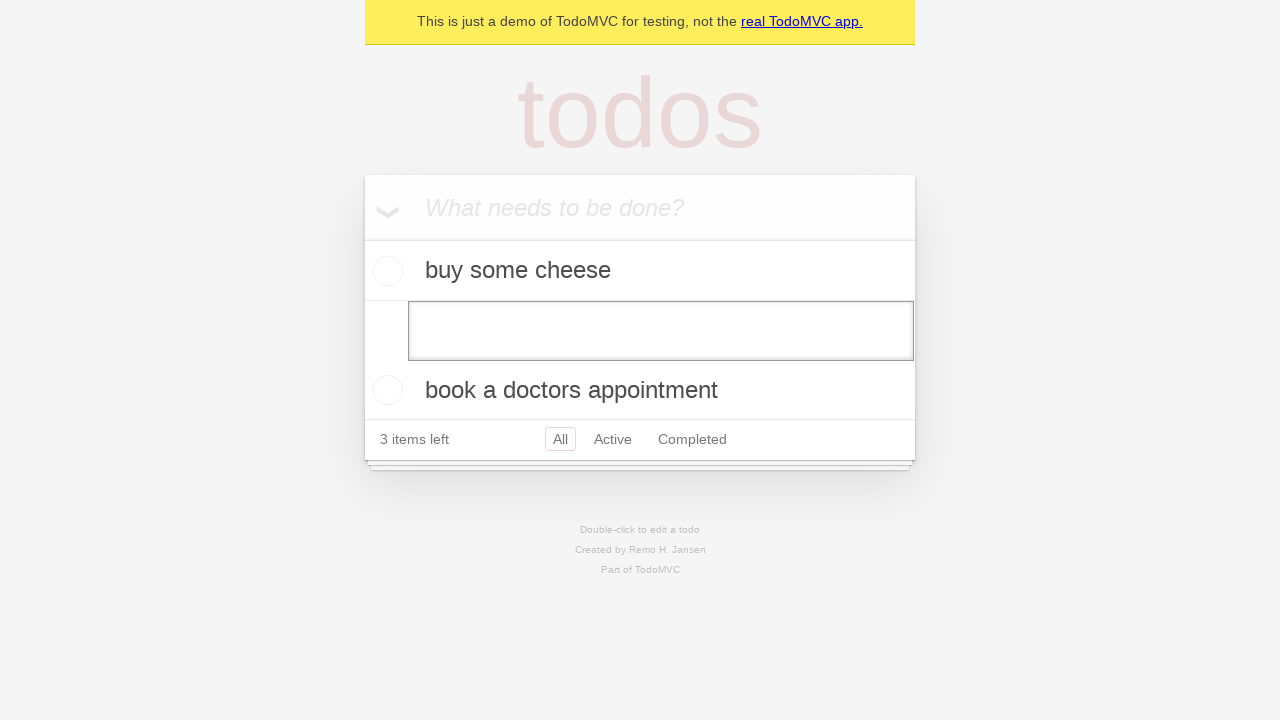

Pressed Enter to confirm deletion of empty todo item on internal:testid=[data-testid="todo-item"s] >> nth=1 >> internal:role=textbox[nam
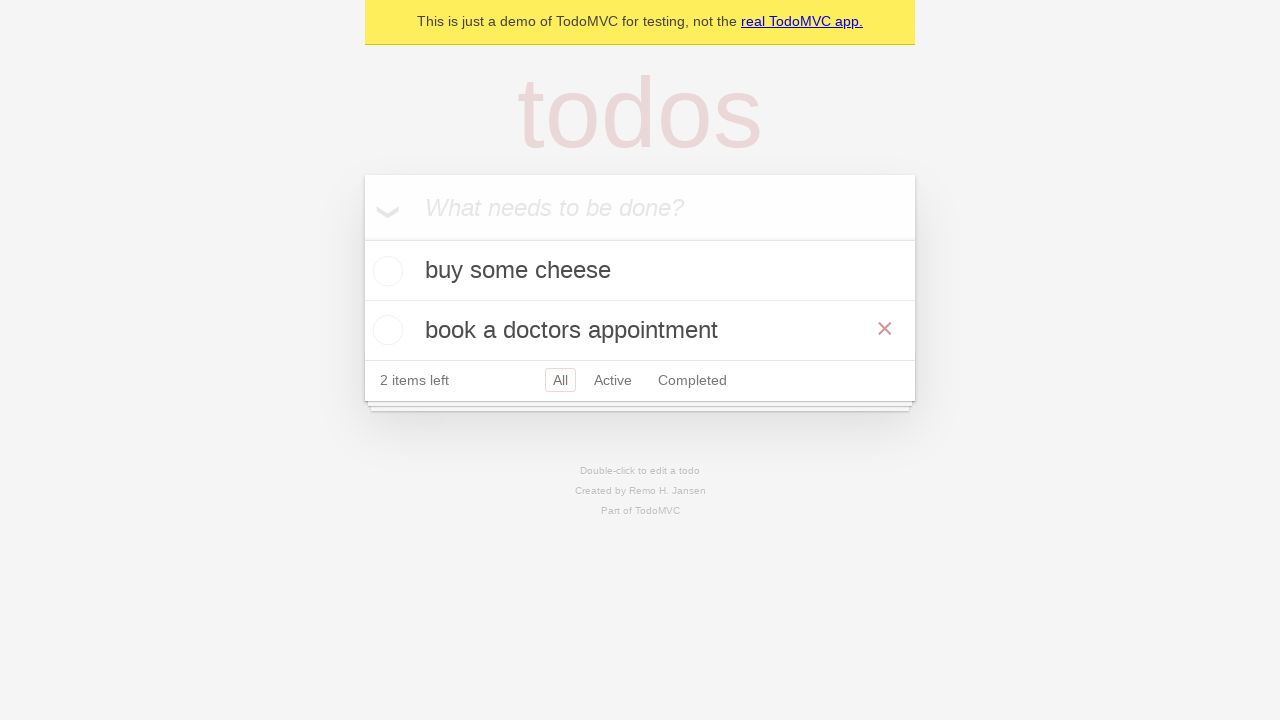

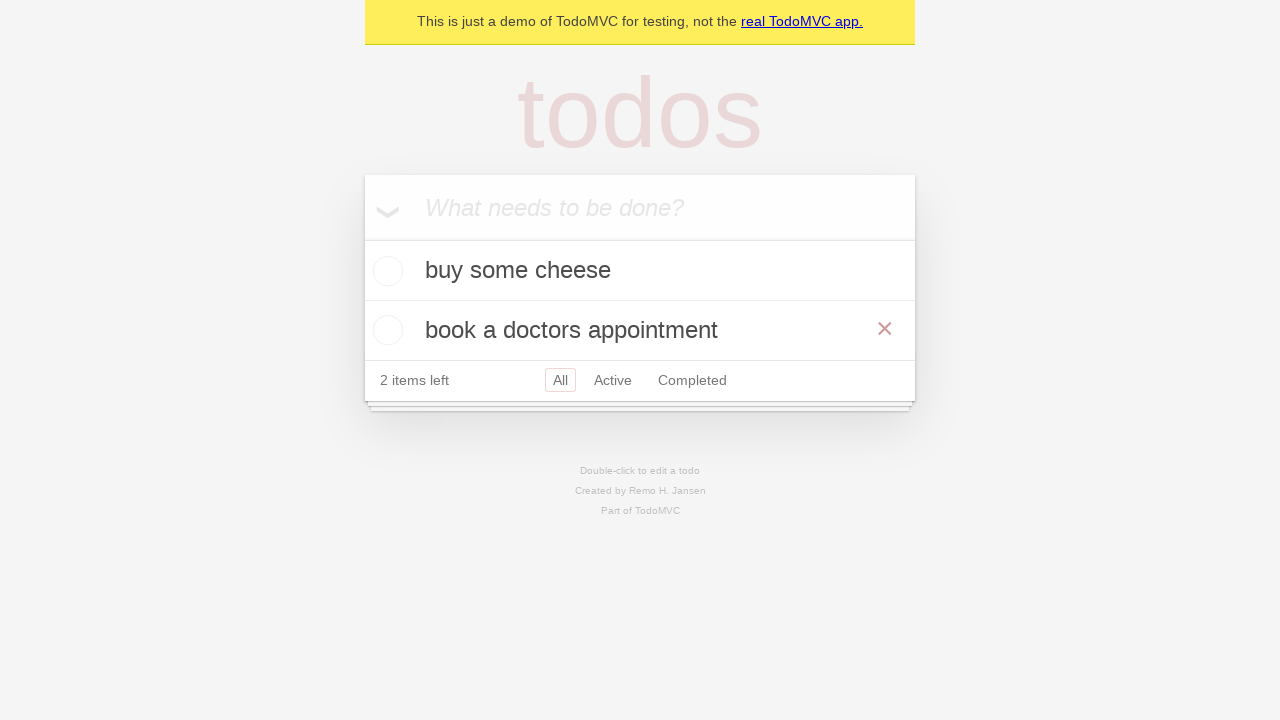